Tests window handle functionality by opening a new window, filling form fields in the new window, closing it, then switching back to the parent window and filling a form field there.

Starting URL: https://www.hyrtutorials.com/p/window-handles-practice.html

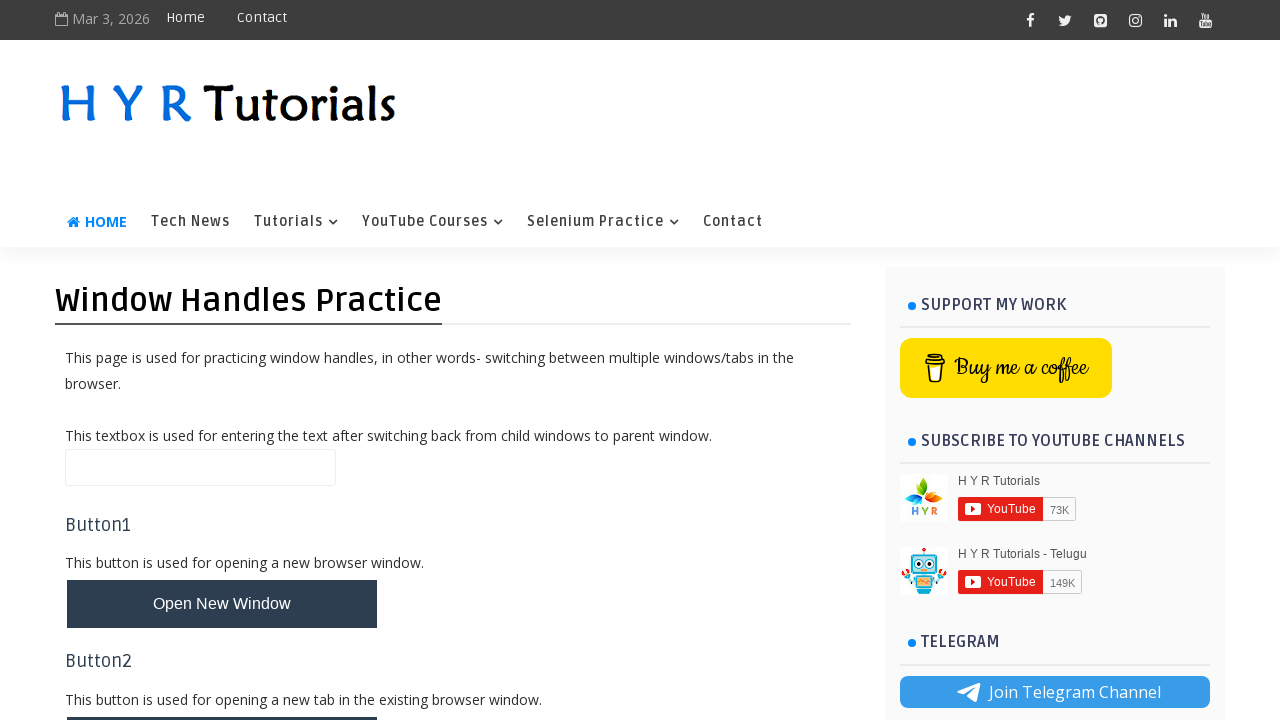

Clicked button to open new window at (222, 604) on #newWindowBtn
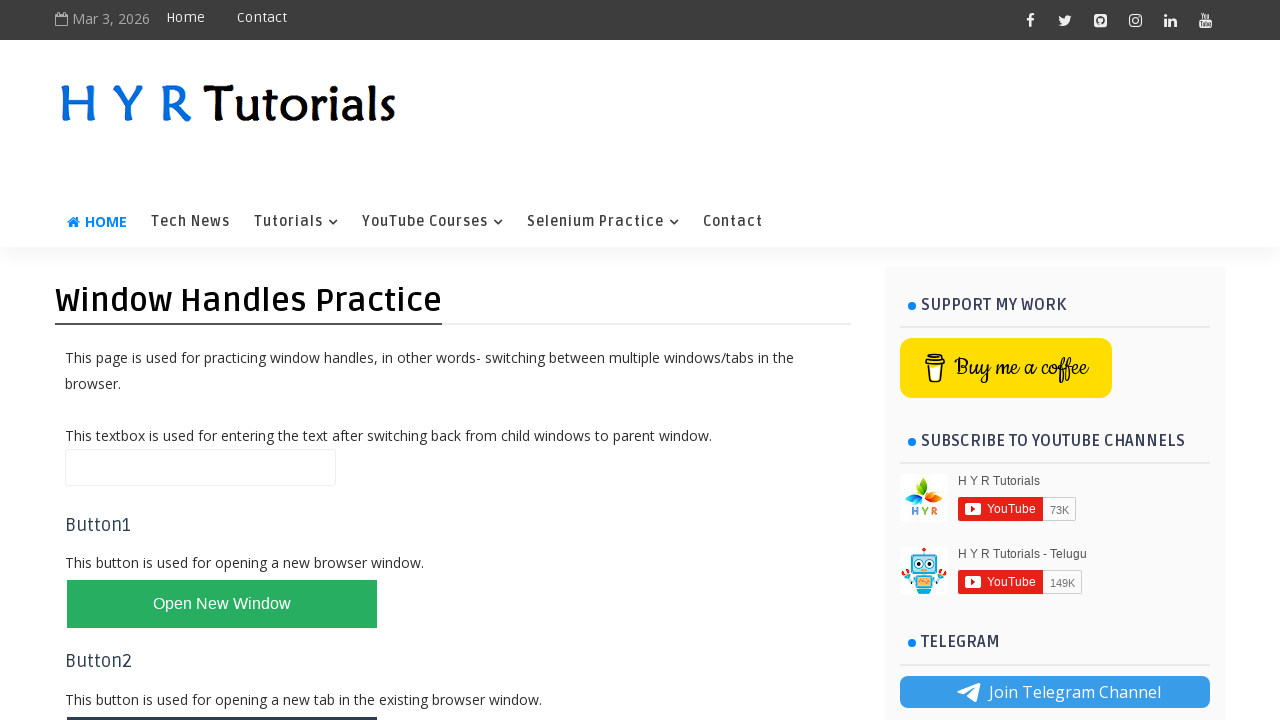

Captured new window page object
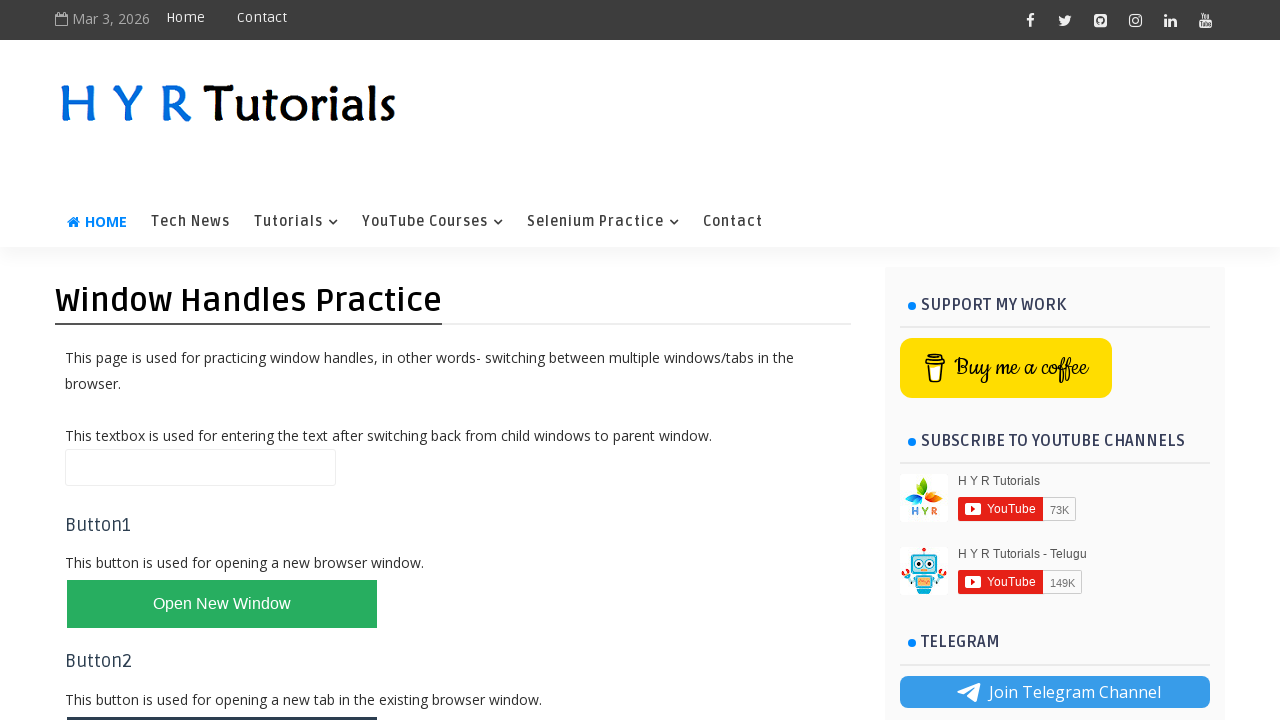

New window loaded successfully
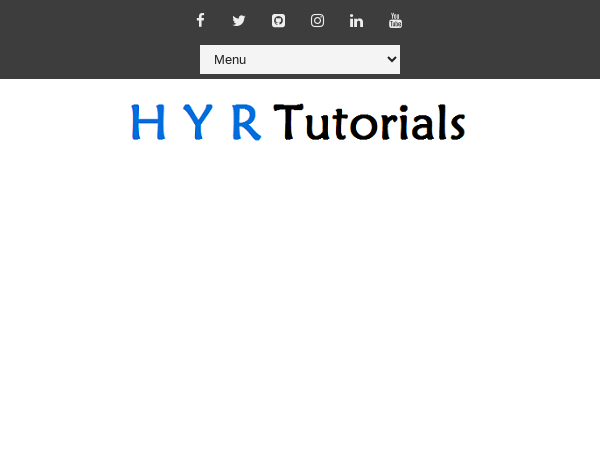

Filled first name field with 'Mangesh' in new window on #firstName
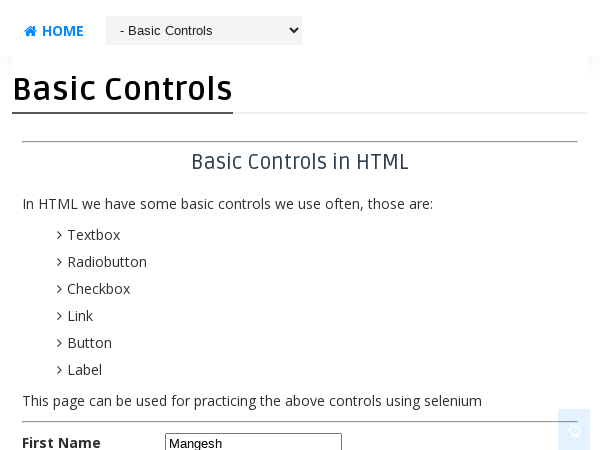

Filled last name field with 'Panchwagh' in new window on #lastName
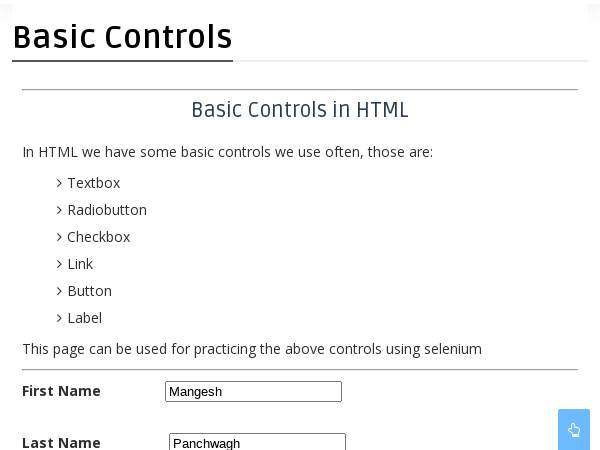

Closed the new window
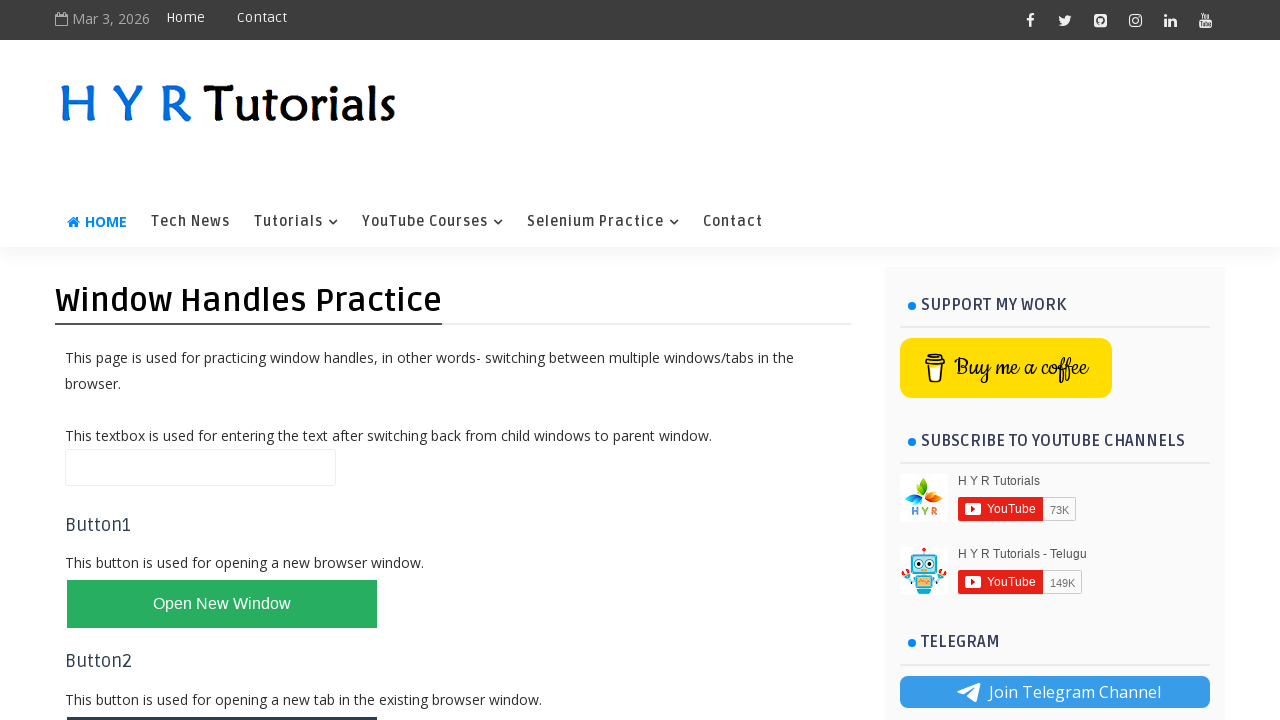

Filled name field with 'Reddy' in parent window on #name
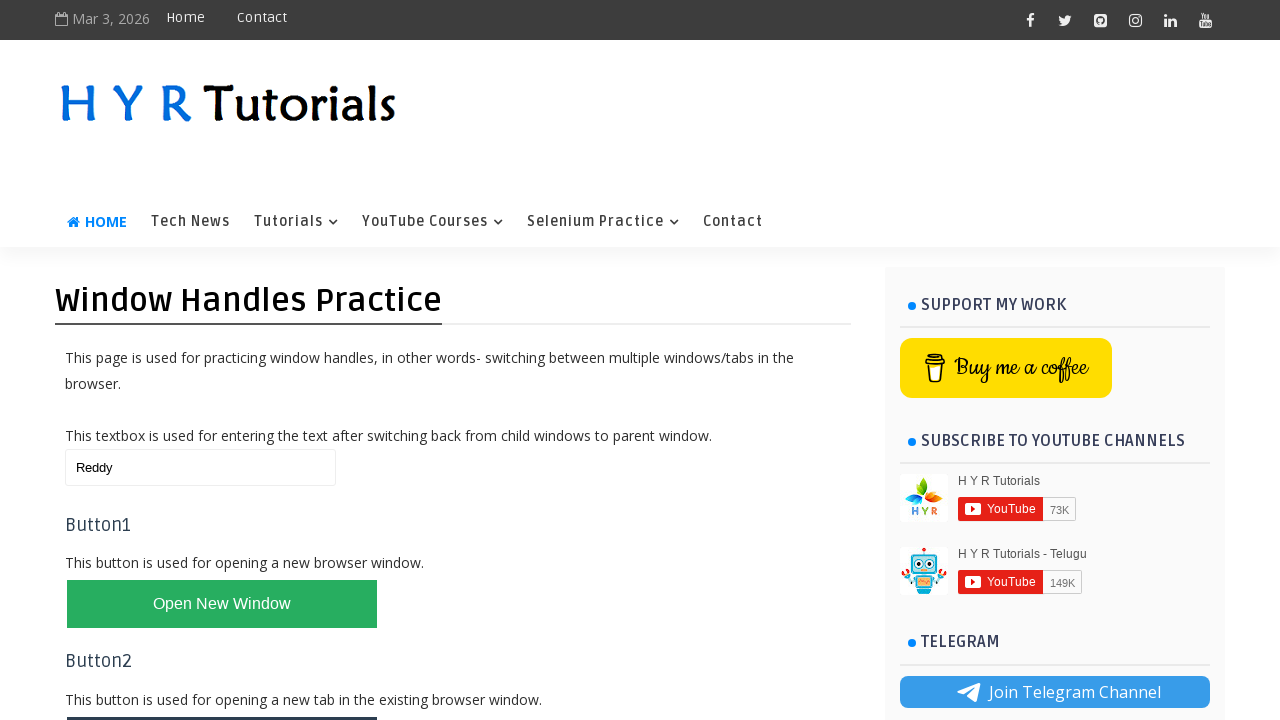

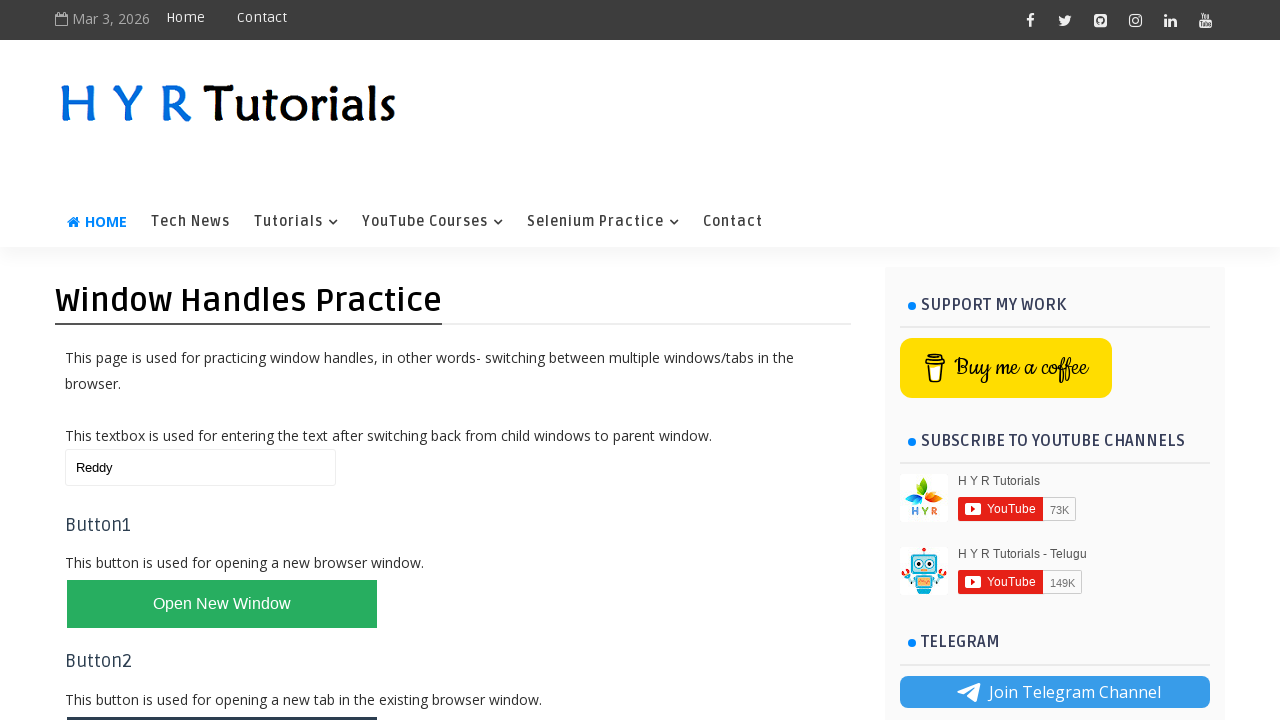